Tests adding and removing a dynamic element by clicking add button then clicking the delete button that appears

Starting URL: https://the-internet.herokuapp.com/

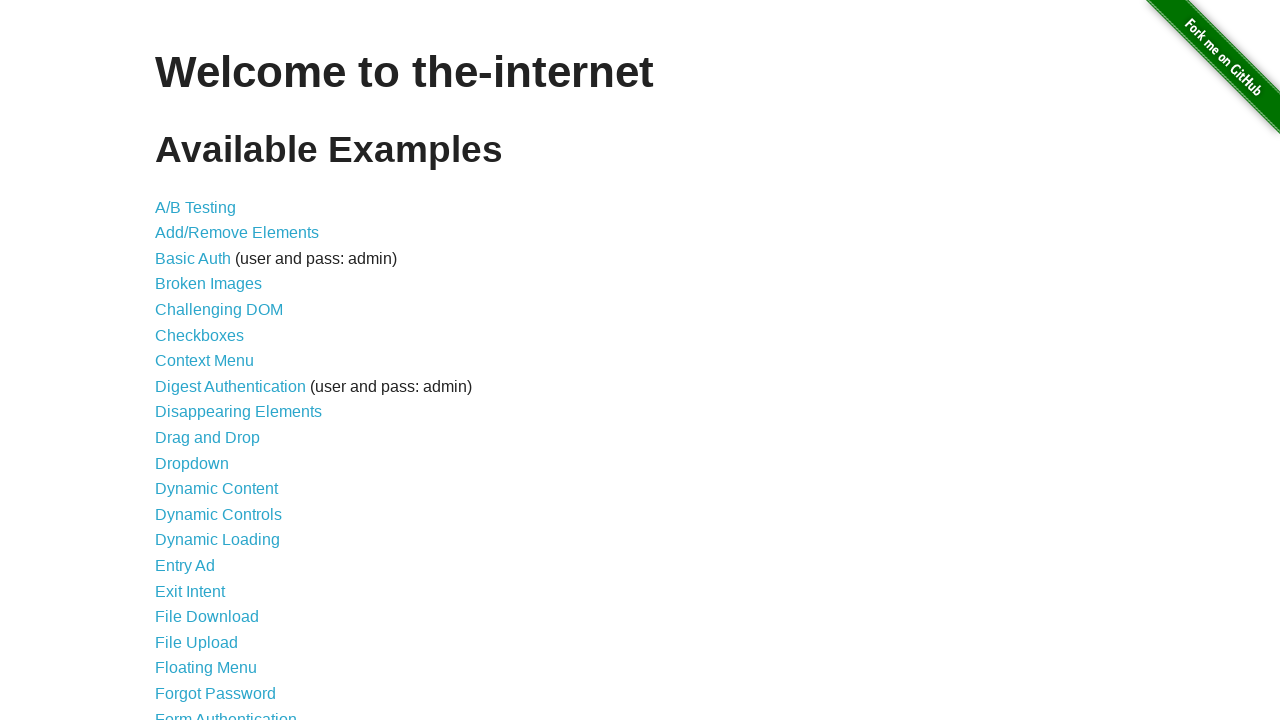

Clicked link to navigate to add/remove elements page at (237, 233) on a[href='/add_remove_elements/']
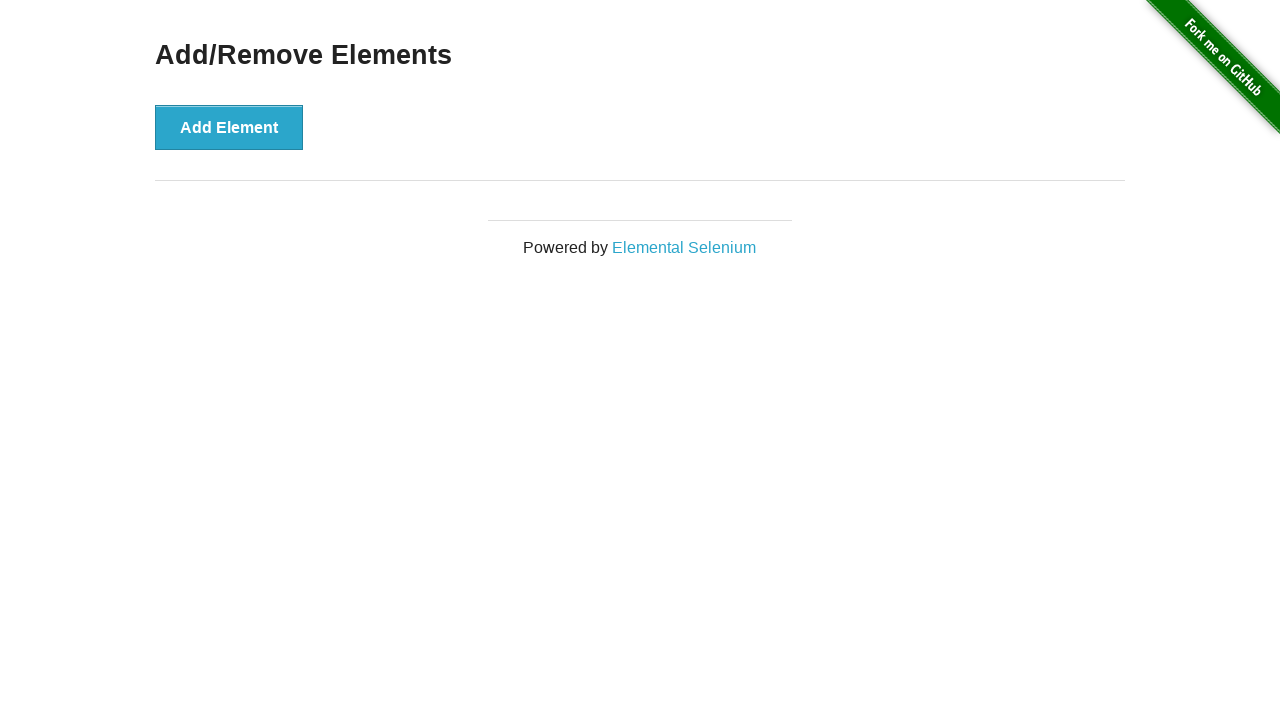

Add/remove elements page loaded (h3 selector found)
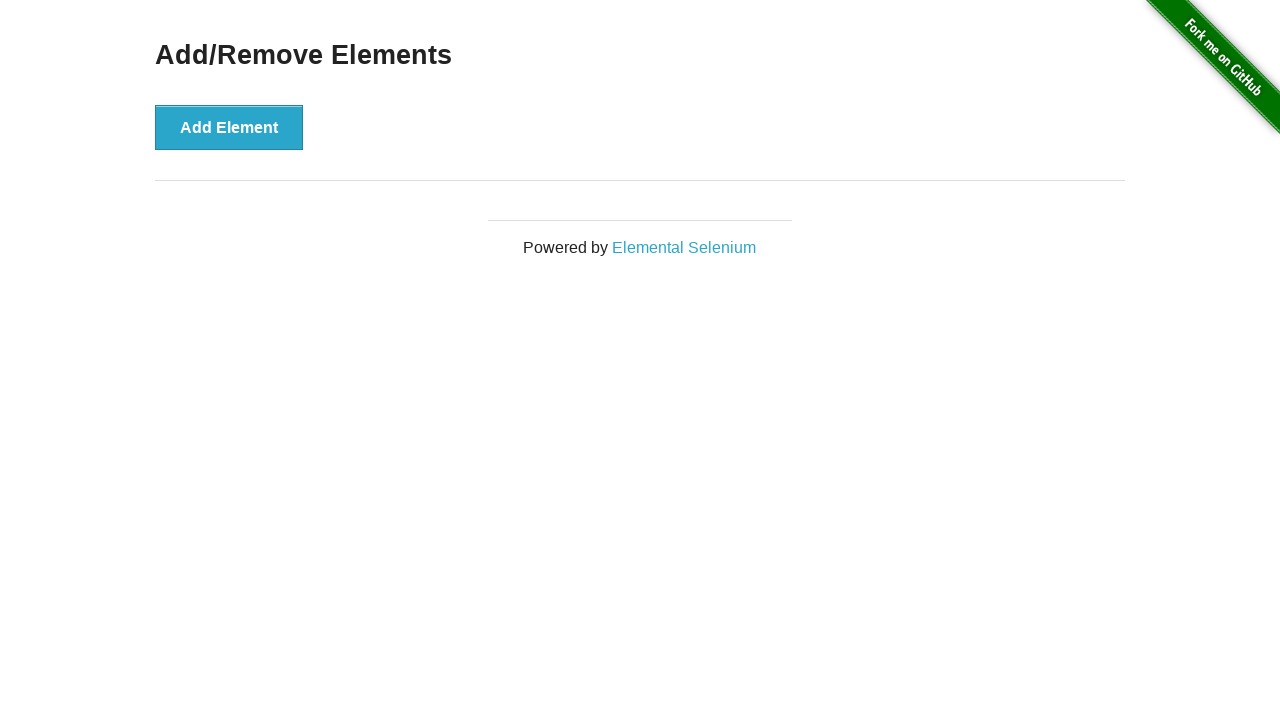

Clicked add element button at (229, 127) on button[onclick='addElement()']
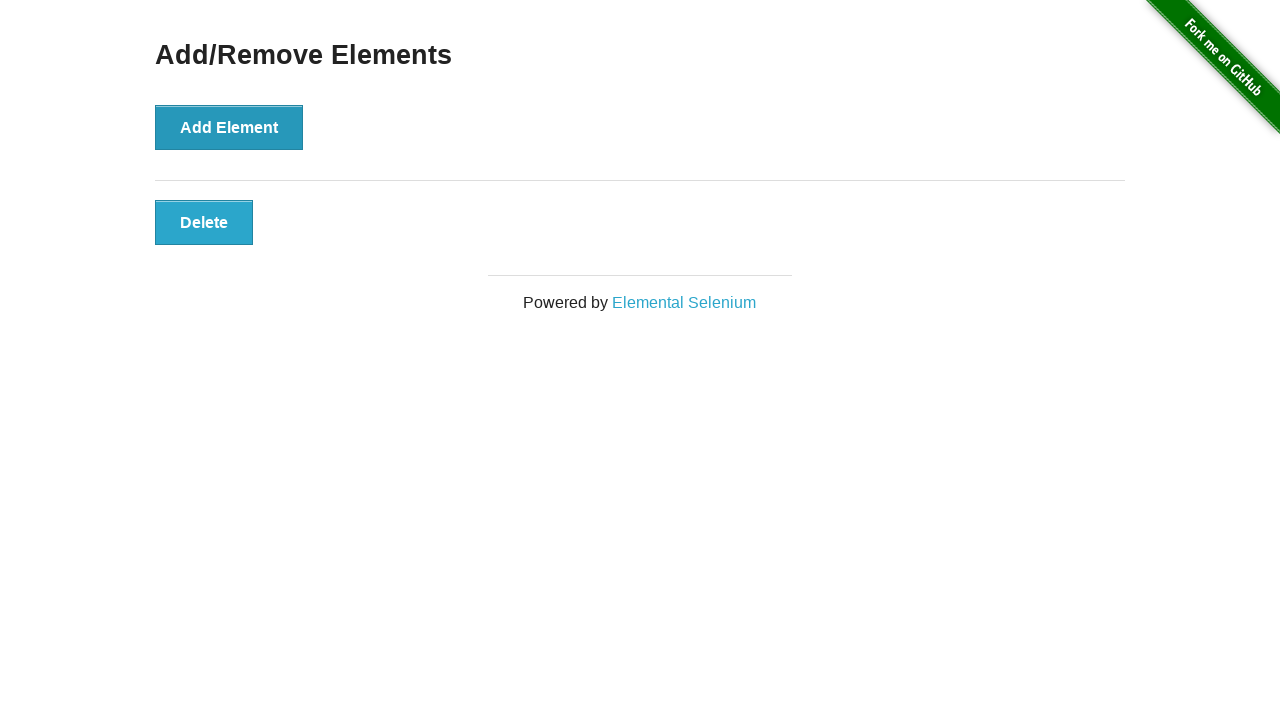

Delete button appeared on the page
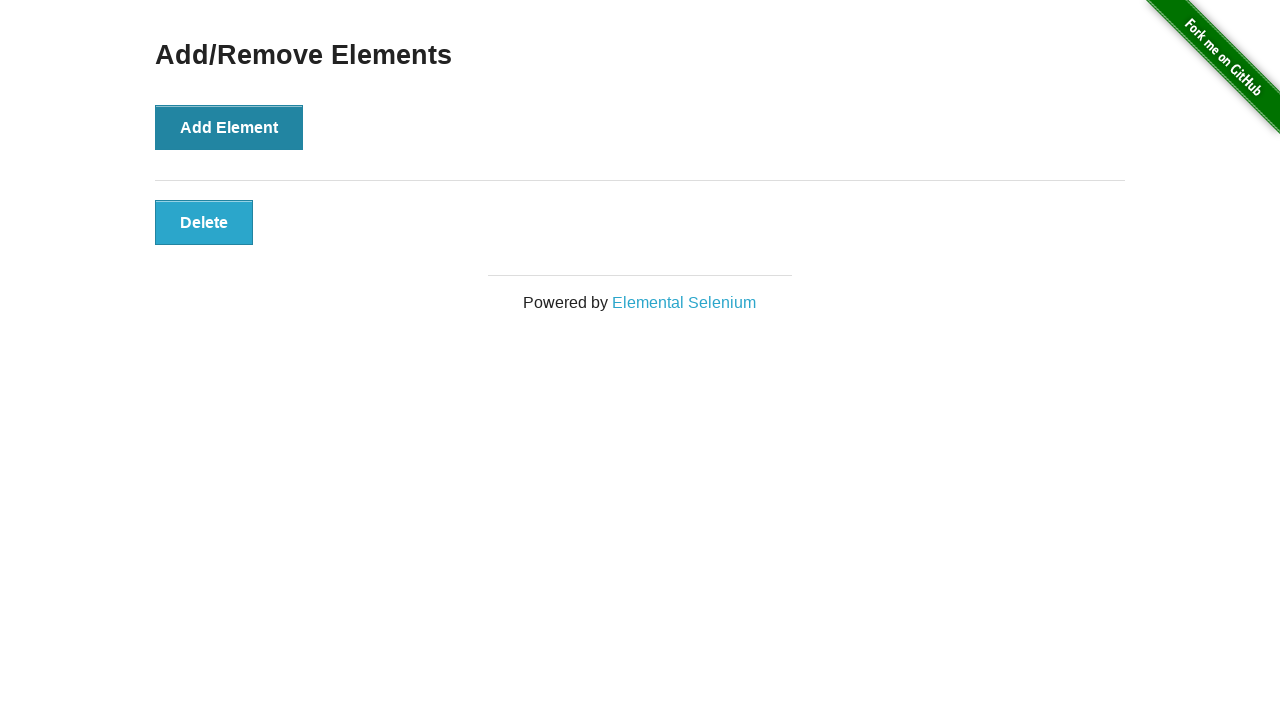

Verified delete button text content is 'Delete'
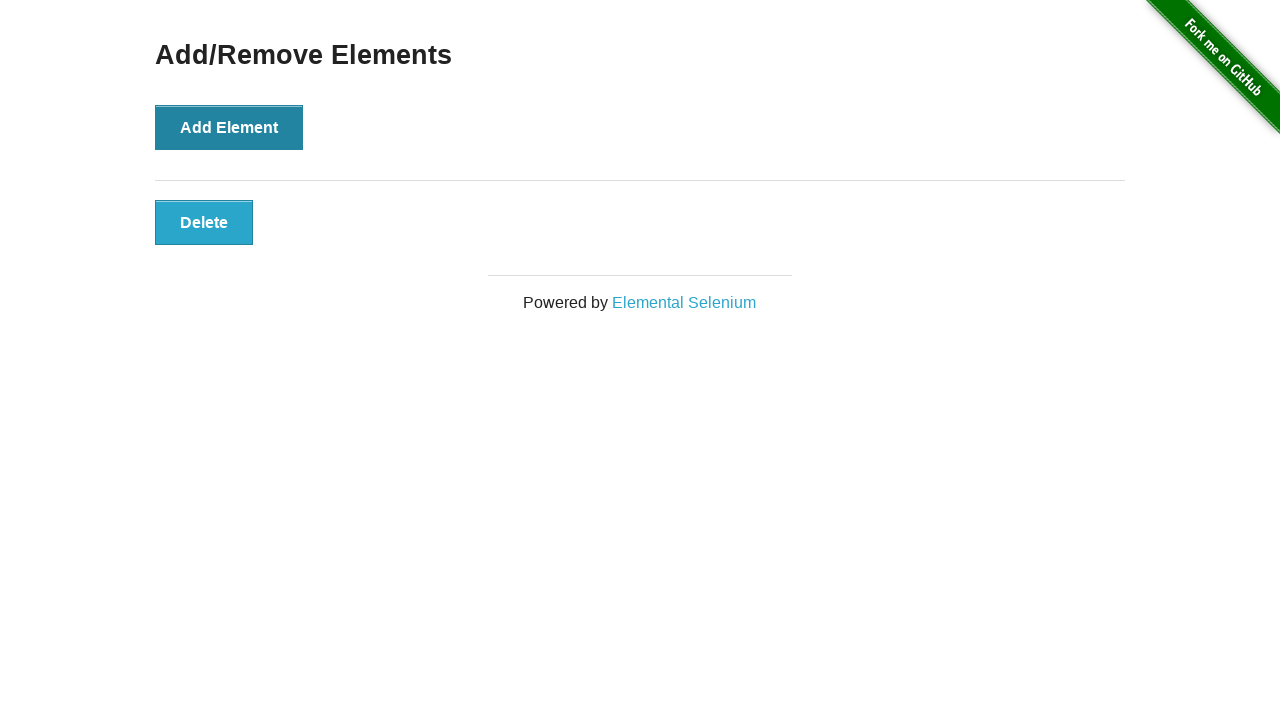

Clicked delete button to remove the element at (204, 222) on .added-manually
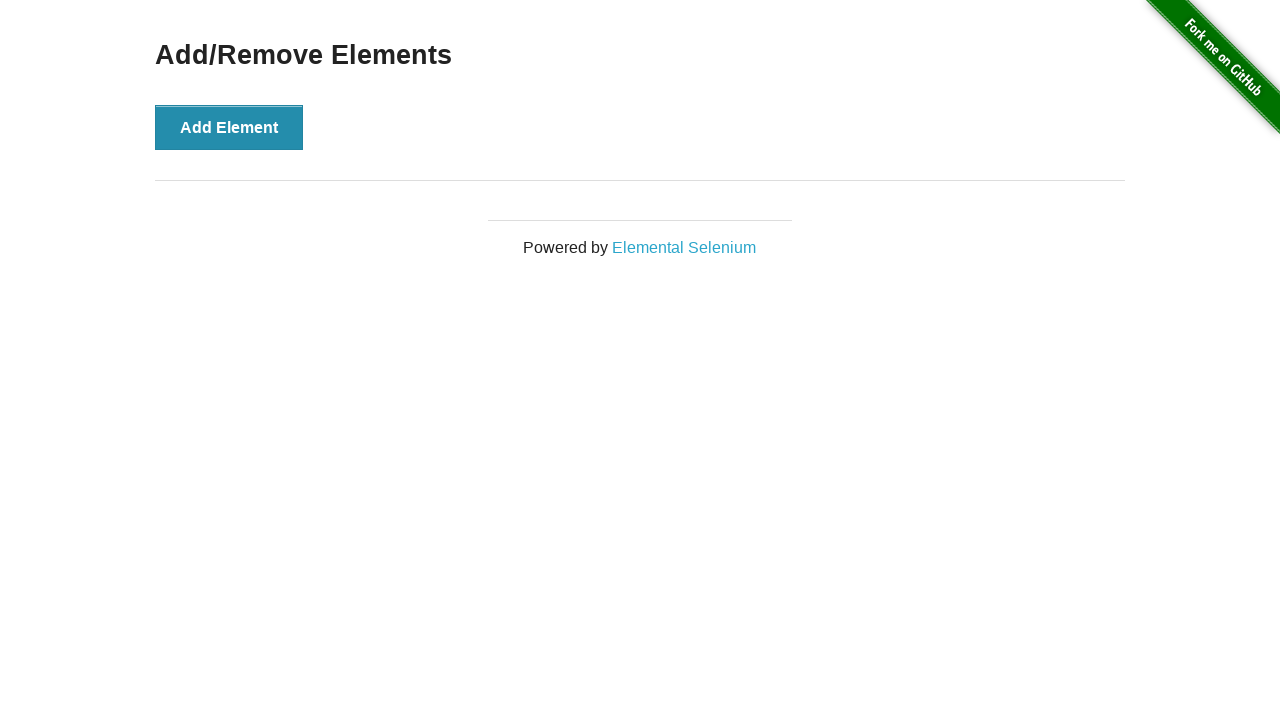

Verified delete button was removed from the page
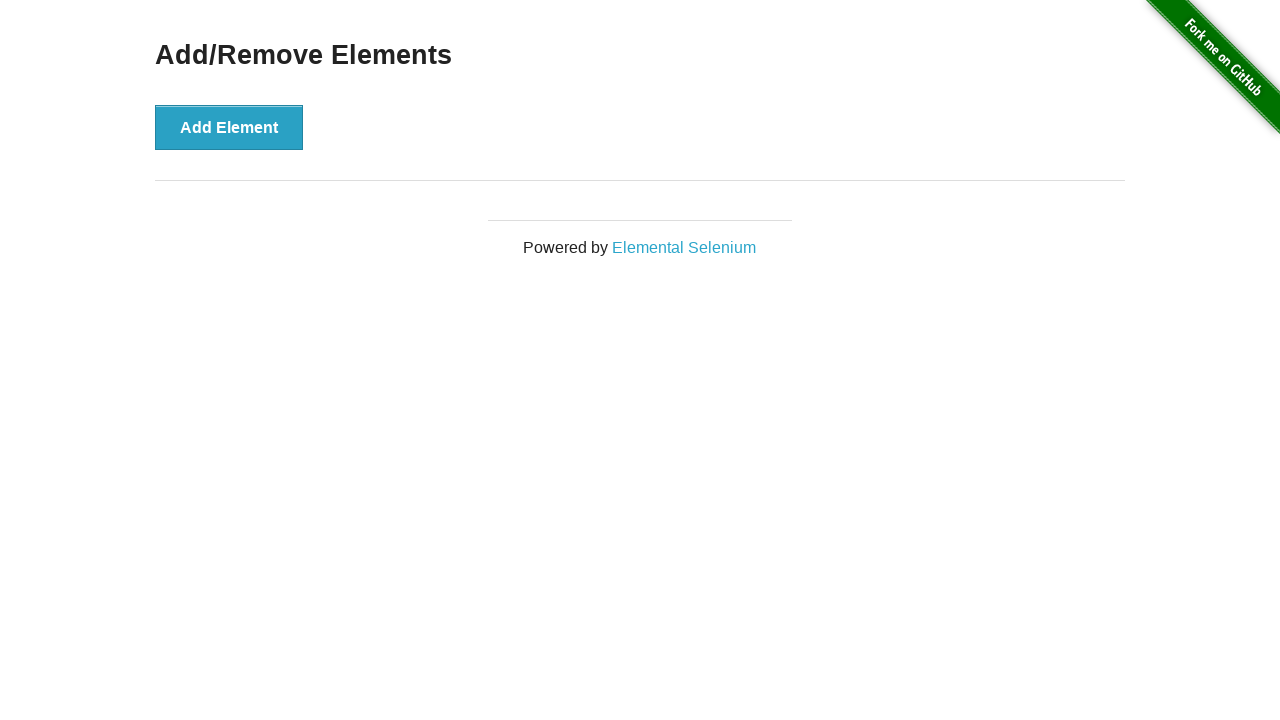

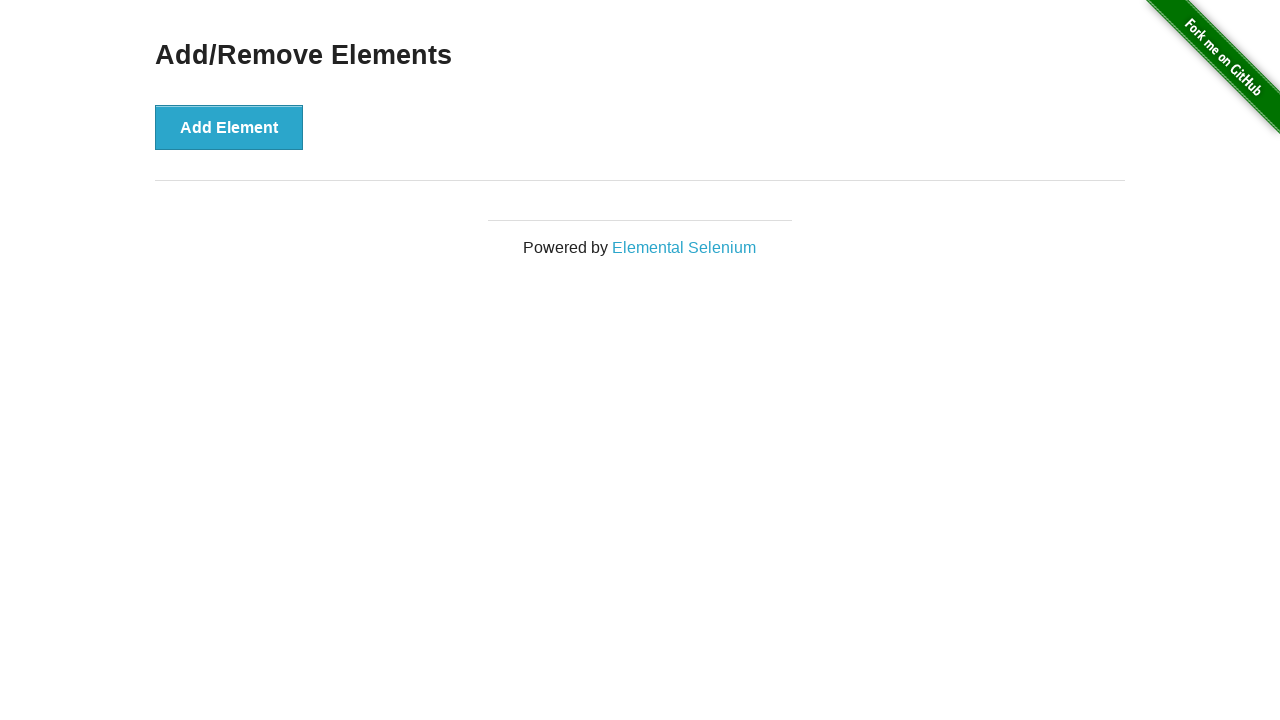